Verifies that social media links section exists and contains 5 links

Starting URL: https://m4den.github.io/Portfolio/

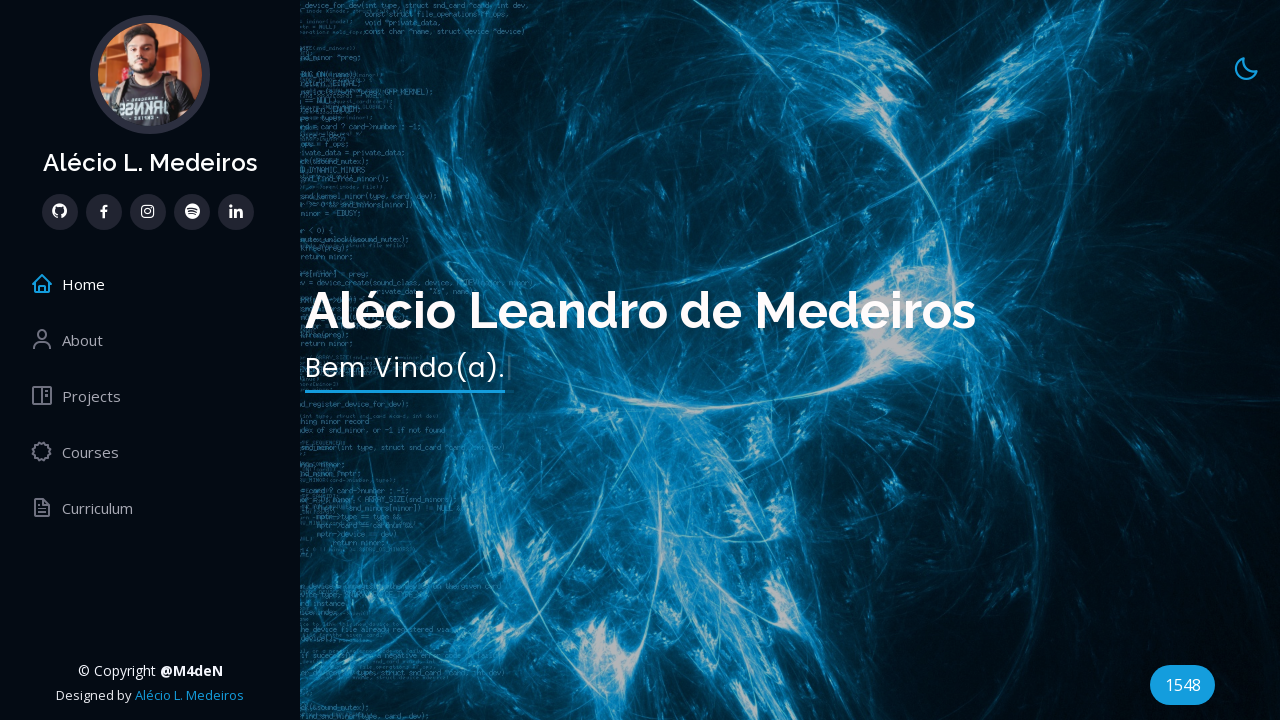

Social media links section loaded
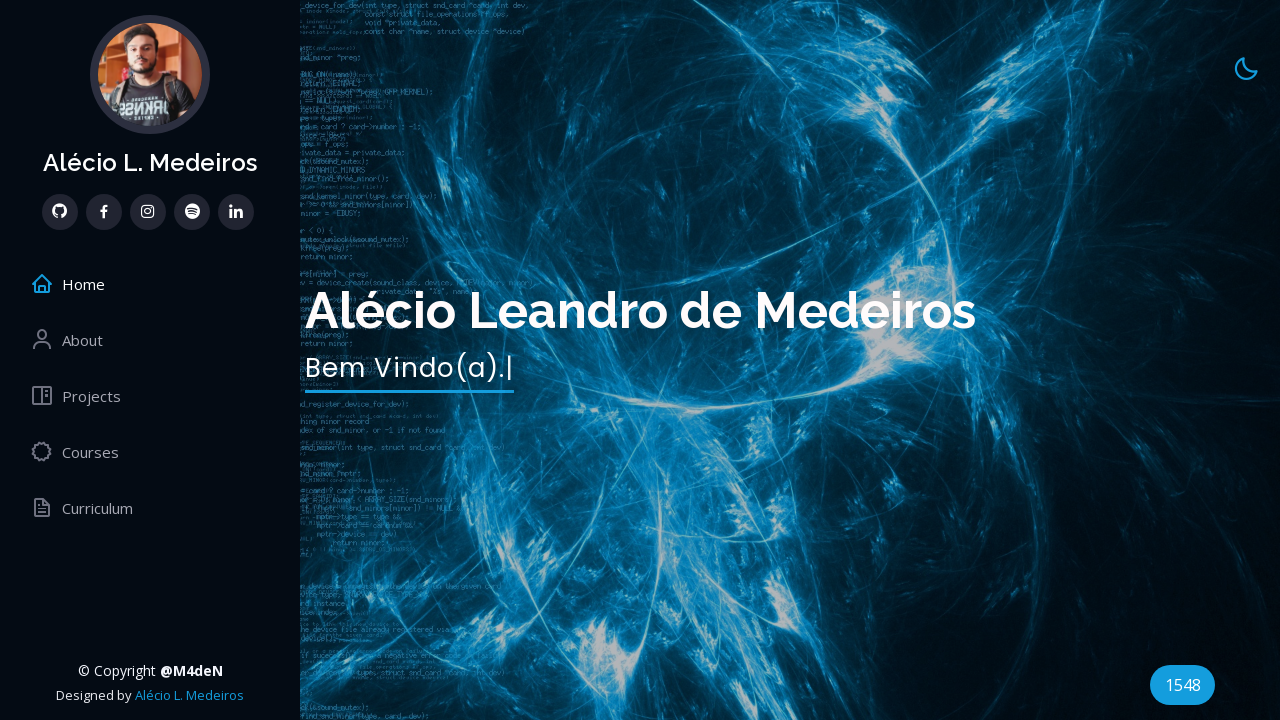

Located all social media links
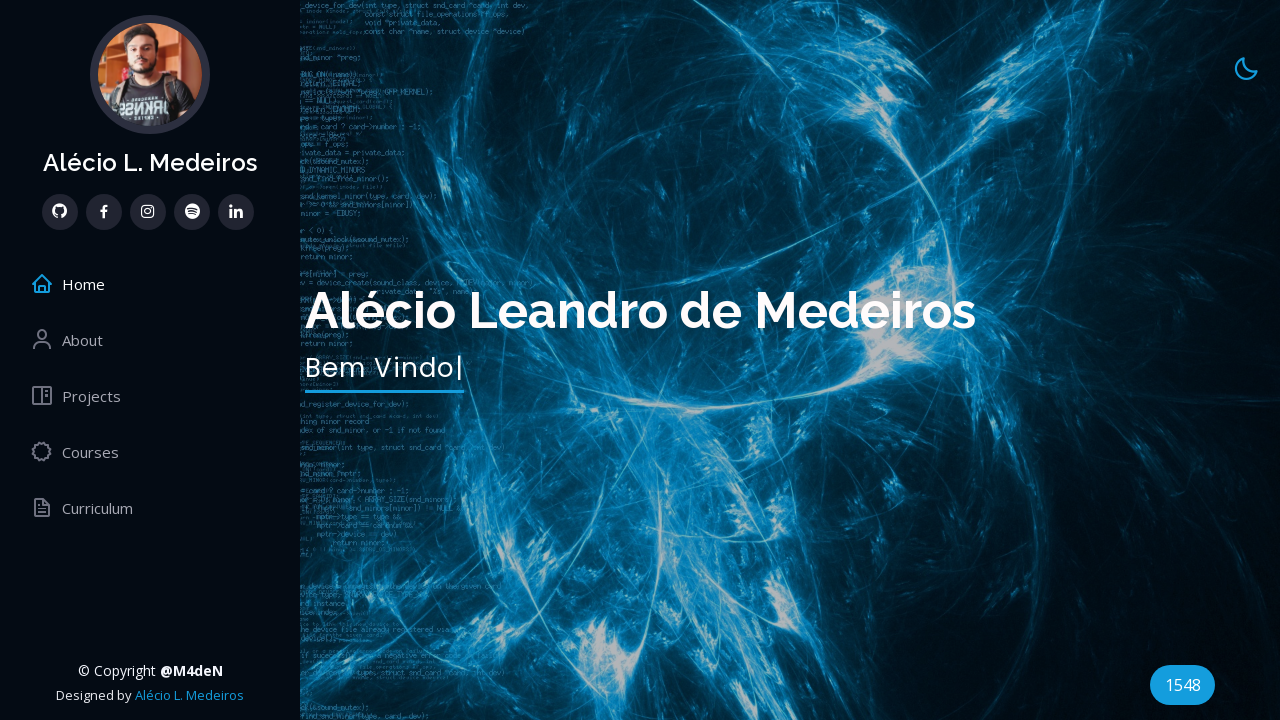

Verified that exactly 5 social media links are present
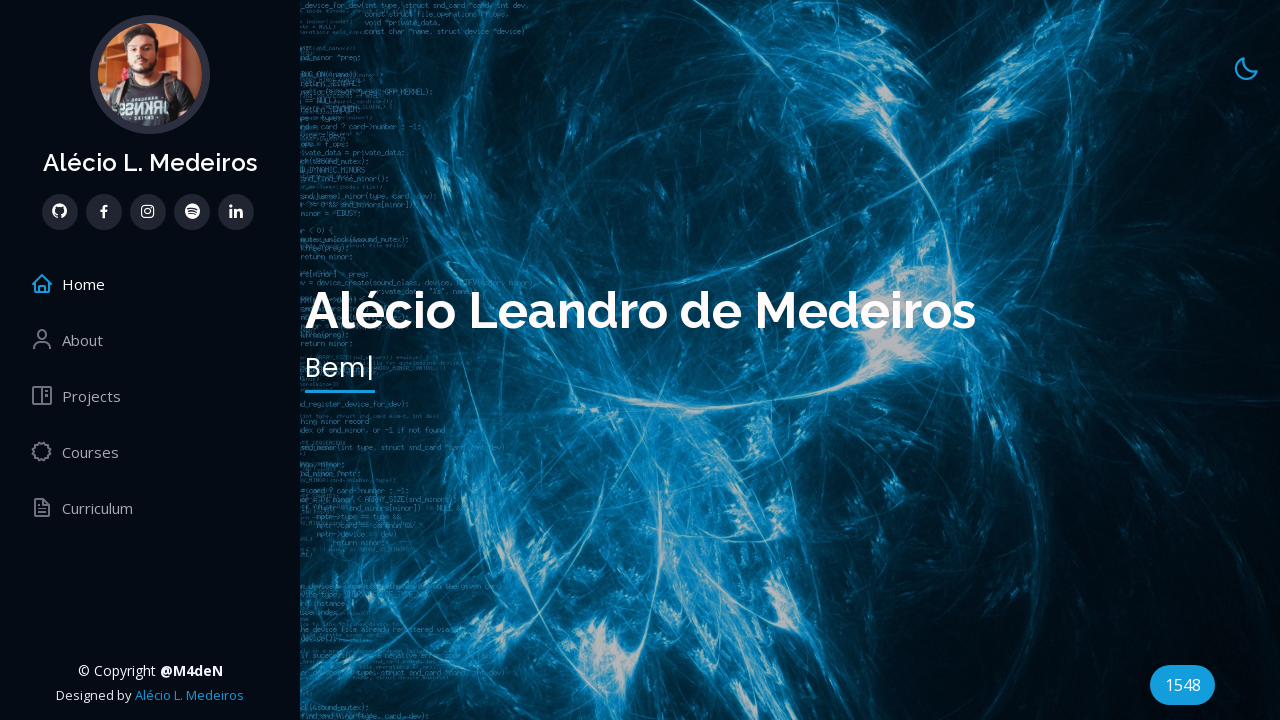

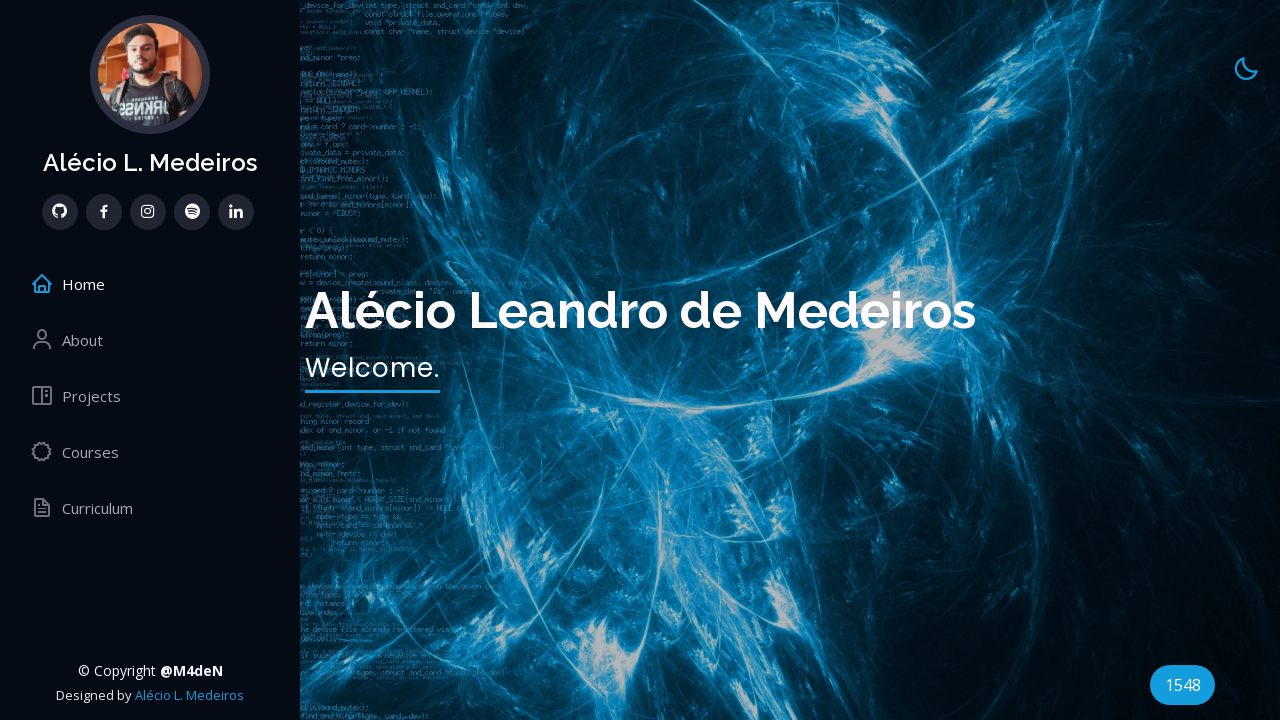